Tests alert handling functionality by entering a name and triggering an alert popup, then accepting it

Starting URL: https://www.rahulshettyacademy.com/AutomationPractice/

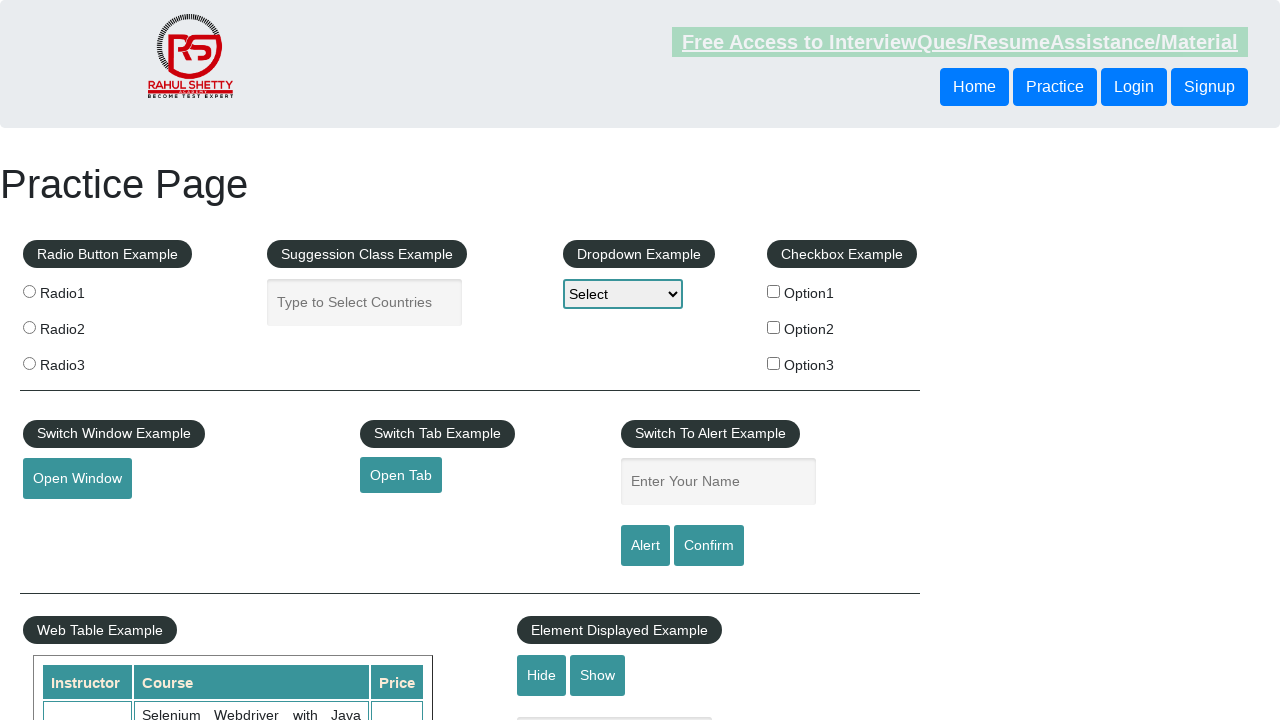

Entered name 'Jatin Rout' in the name input field on #name
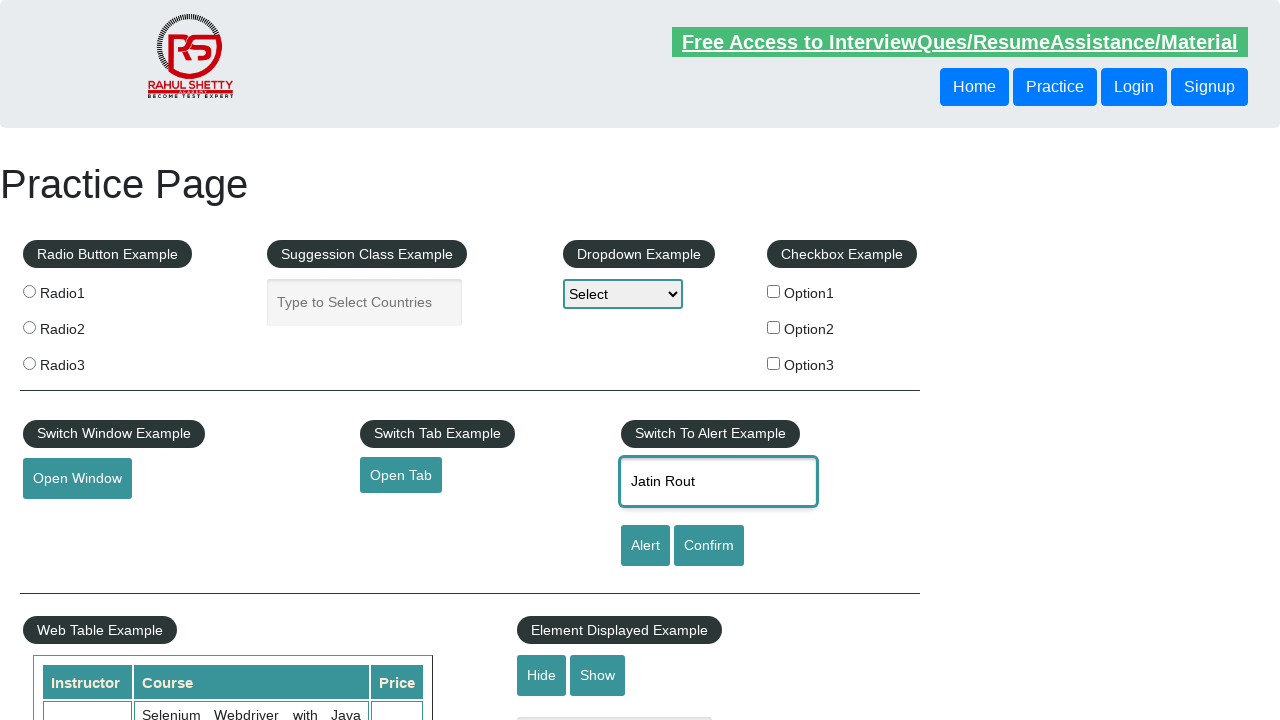

Set up alert dialog handler to accept alerts
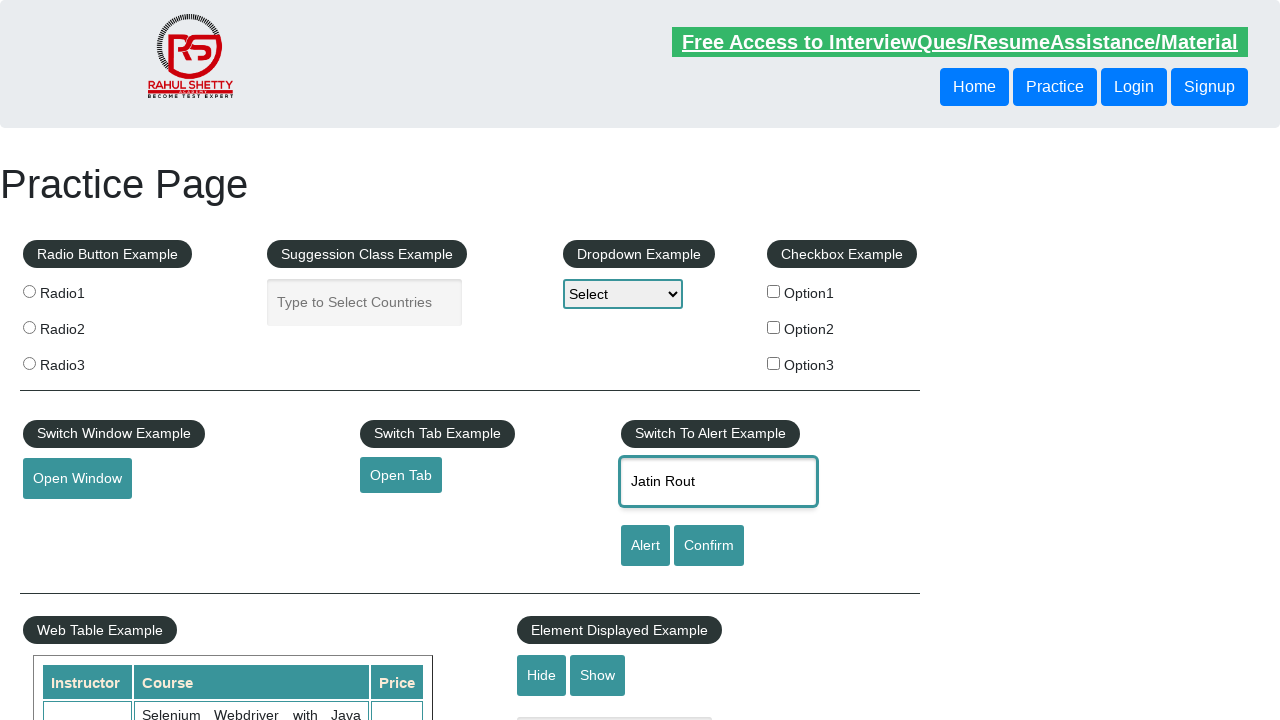

Clicked alert button to trigger the alert popup at (645, 546) on #alertbtn
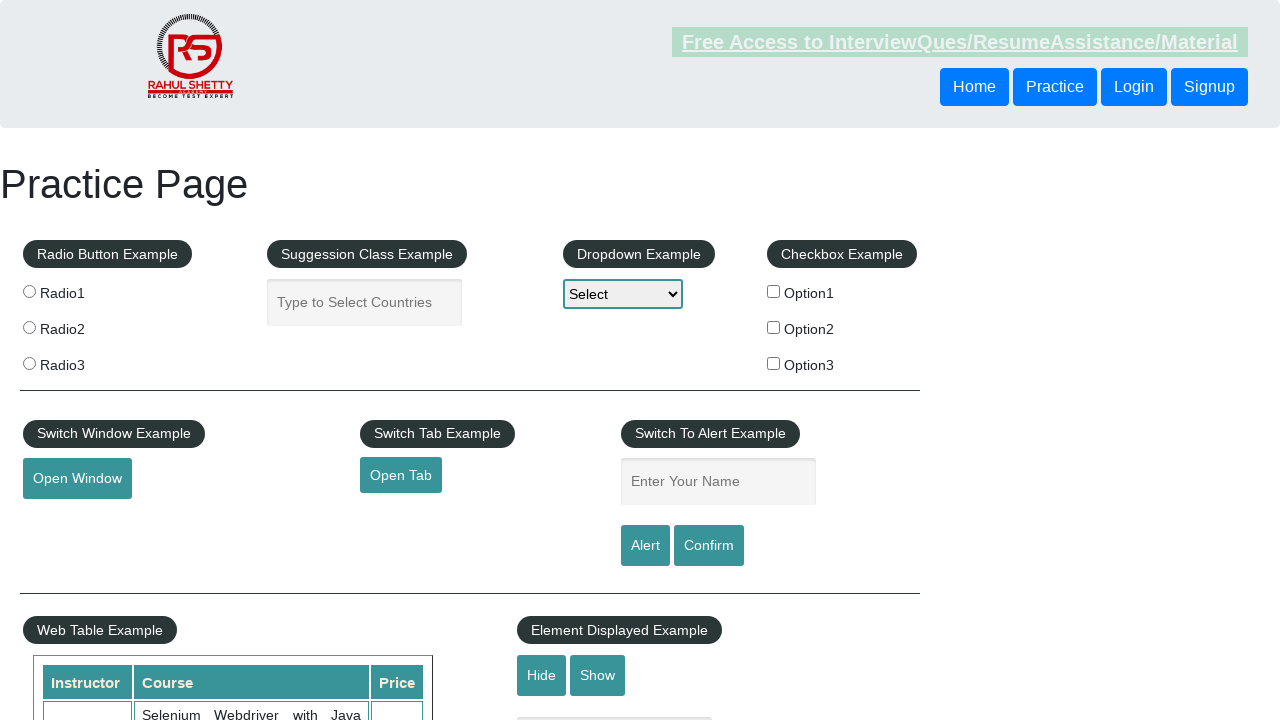

Waited for alert to be handled and dismissed
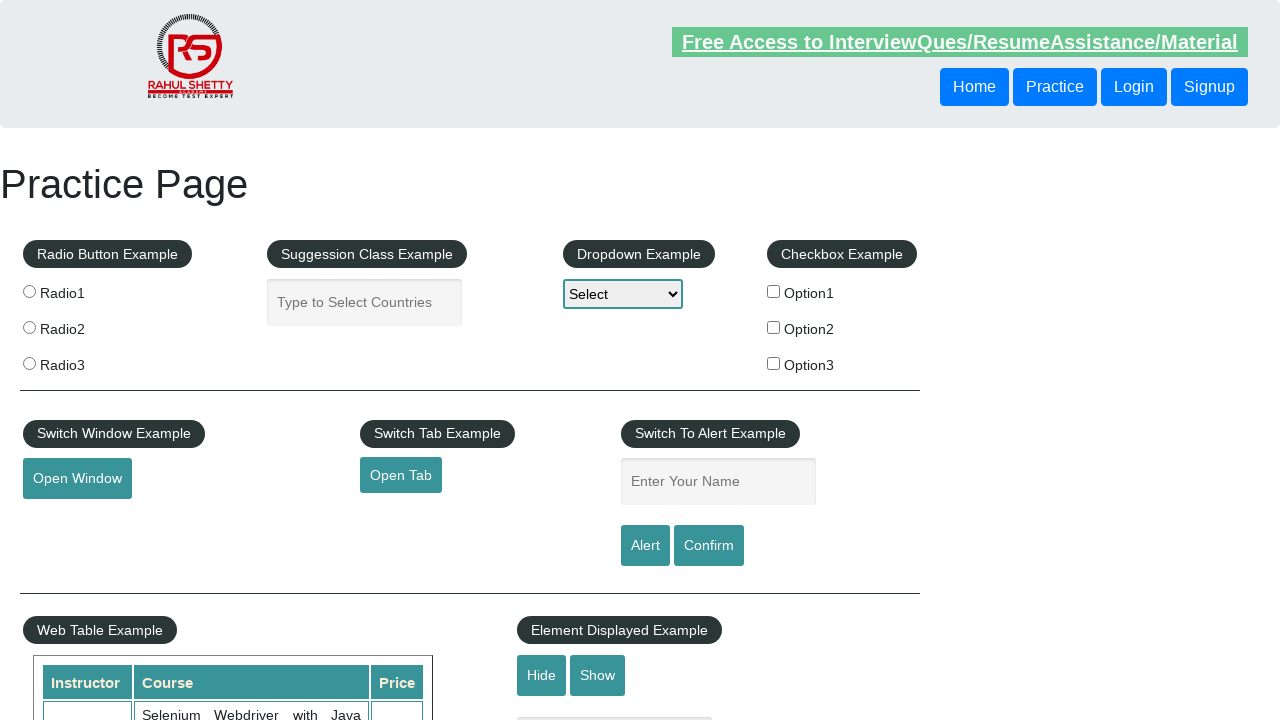

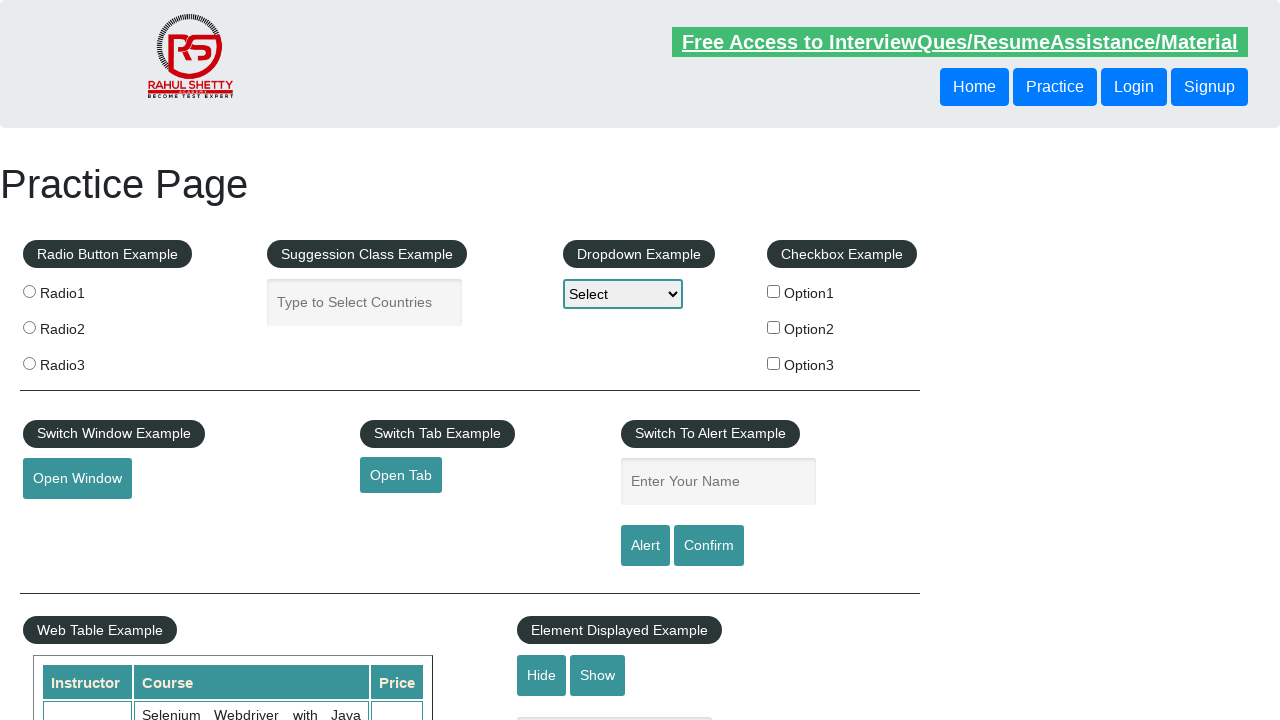